Tests scooter order form submission by clicking the top order button, filling out personal information (name, surname, address, metro station, phone), then filling delivery details (date, rental period, color) and confirming the order.

Starting URL: https://qa-scooter.praktikum-services.ru/

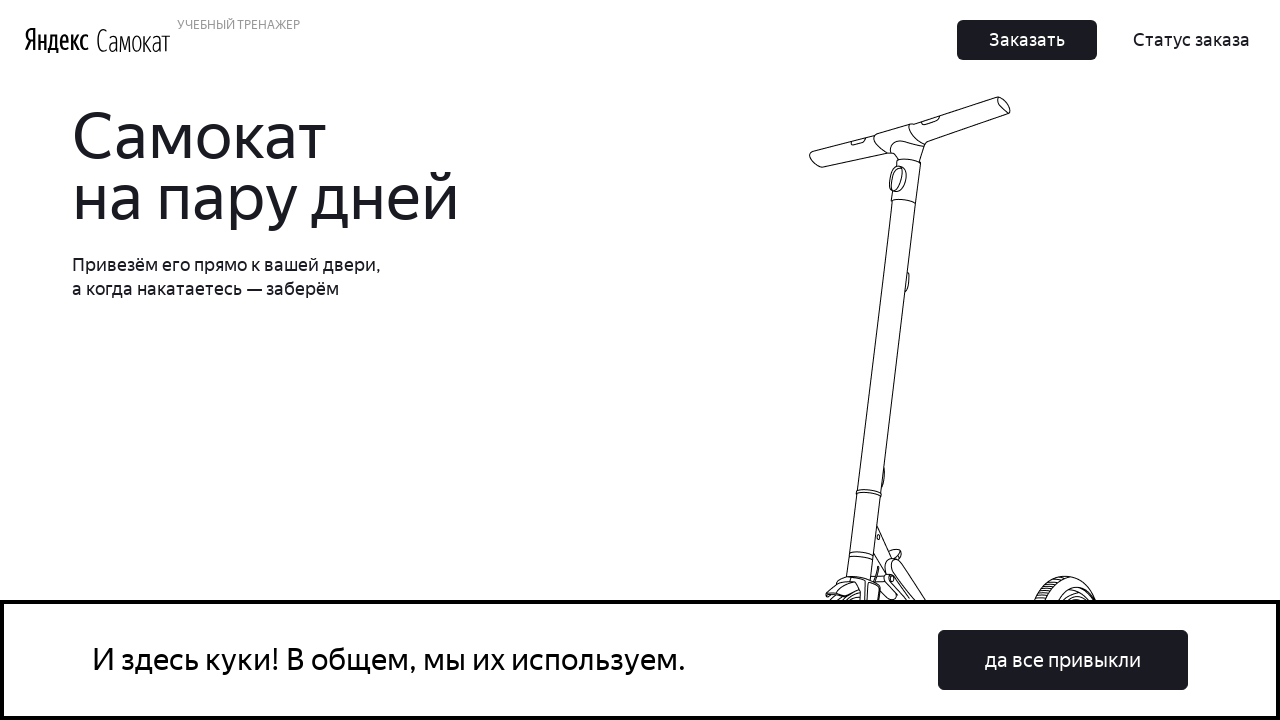

Clicked the top order button at (1027, 40) on button.Button_Button__ra12g
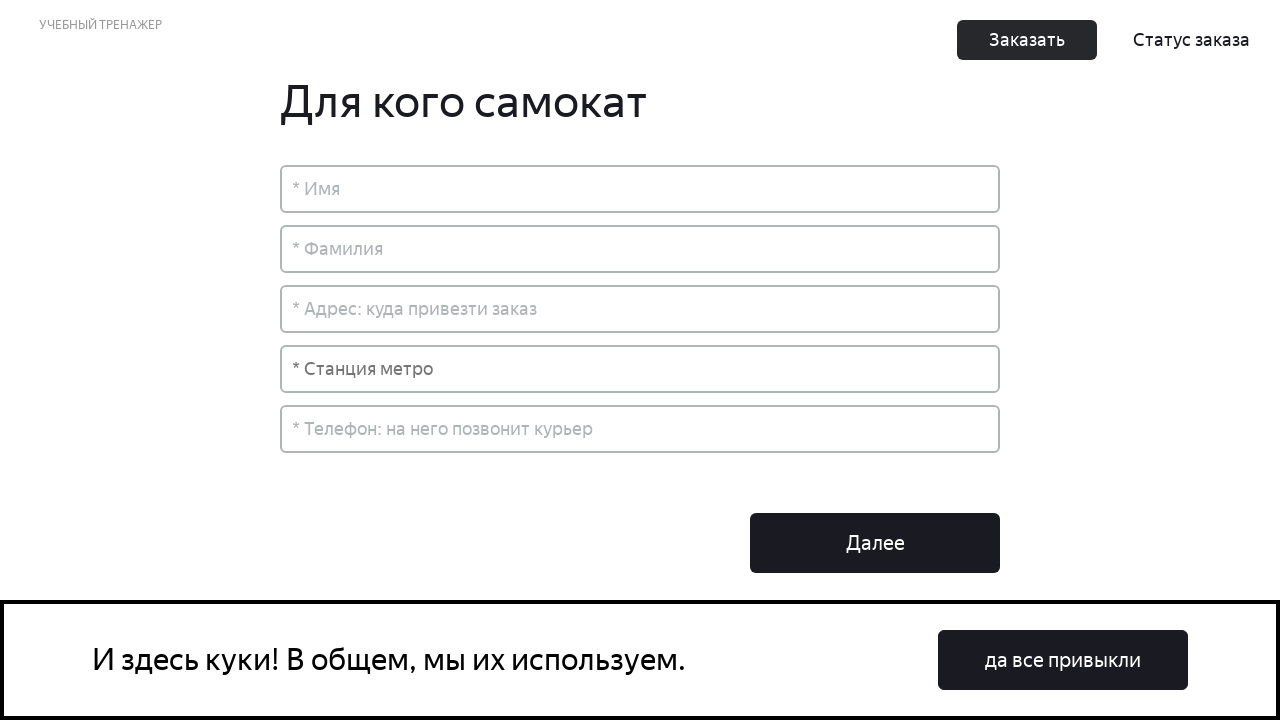

Filled name field with 'Юлия' on input[placeholder='* Имя']
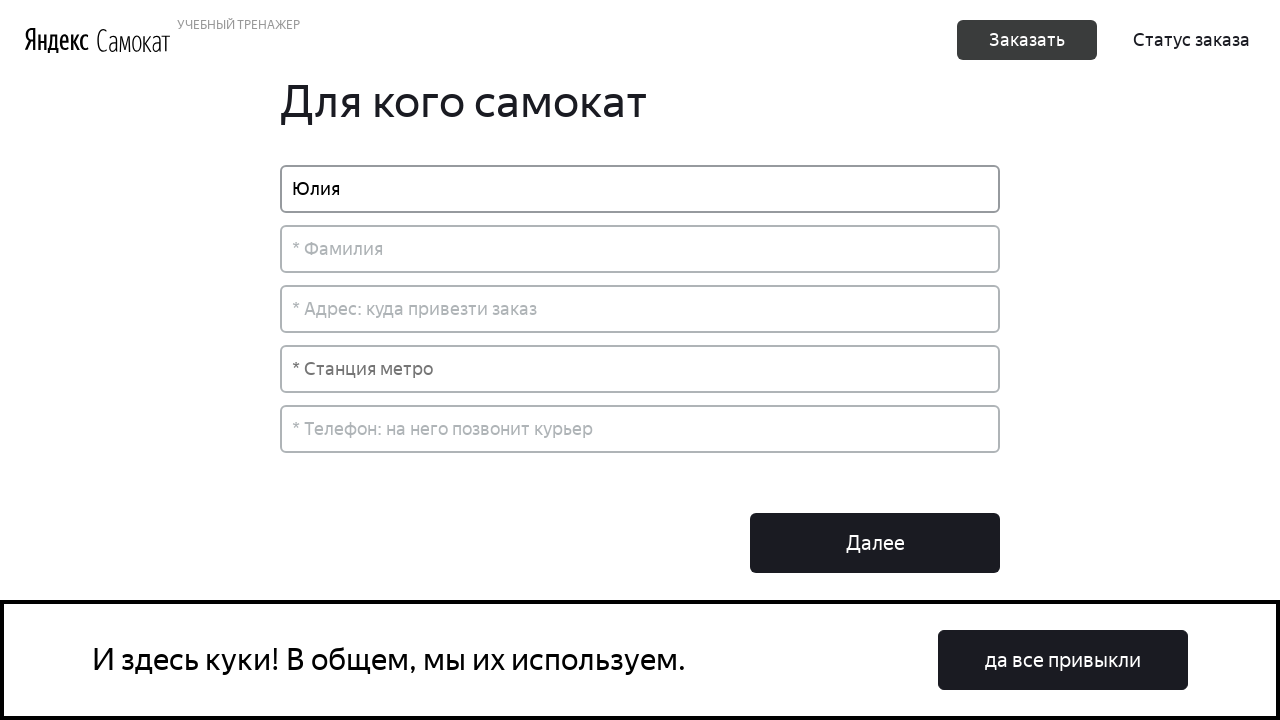

Filled surname field with 'Сидорина' on input[placeholder='* Фамилия']
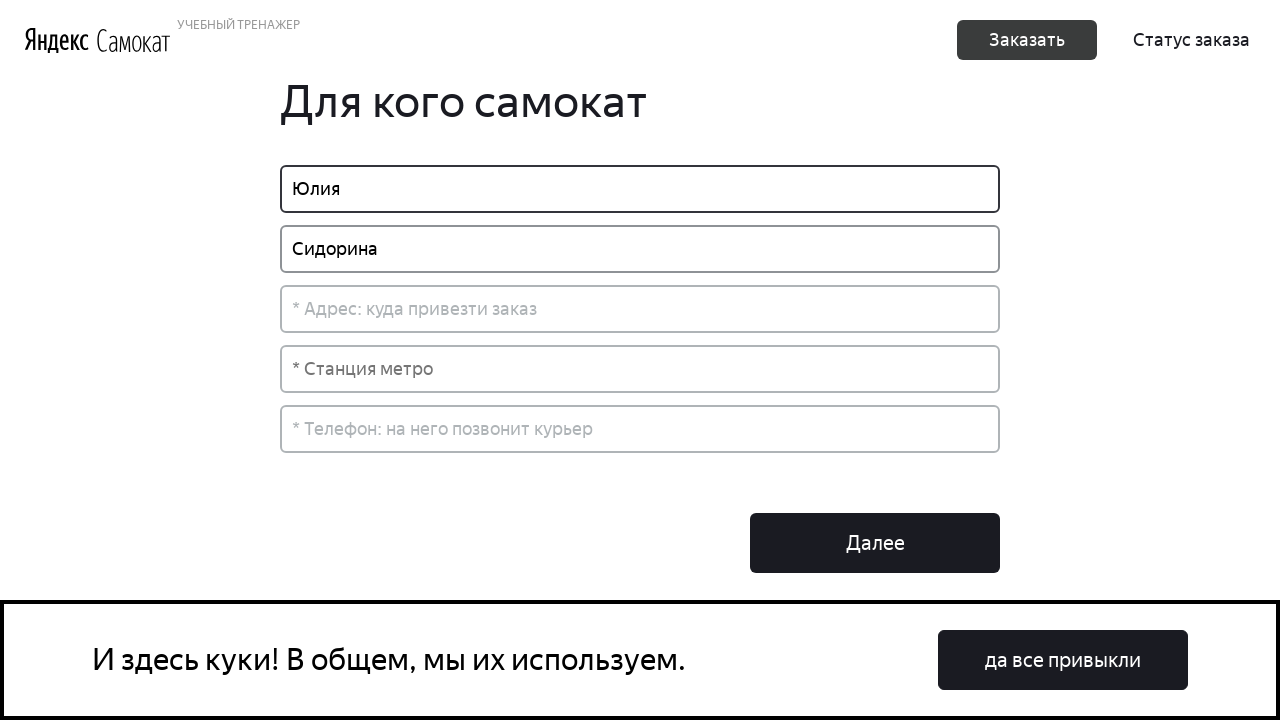

Filled address field with 'Академика Янгеля 8 398' on input[placeholder='* Адрес: куда привезти заказ']
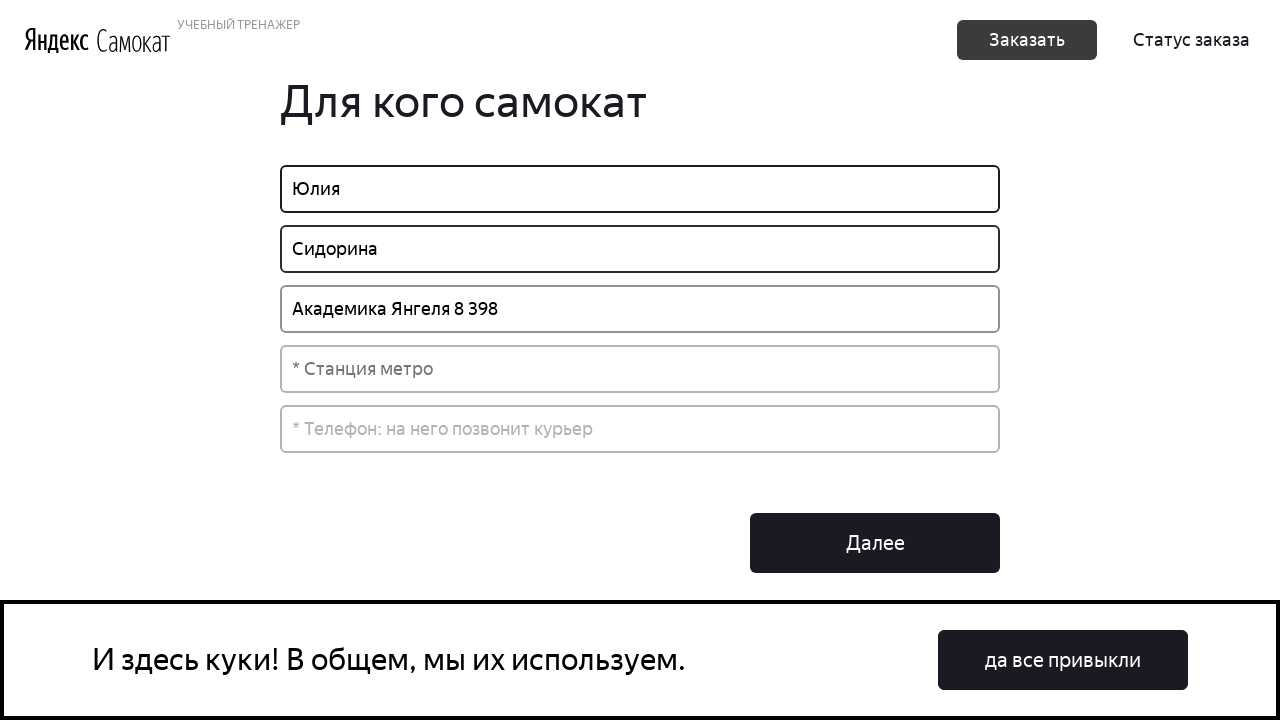

Clicked metro station input field at (640, 369) on input[placeholder='* Станция метро']
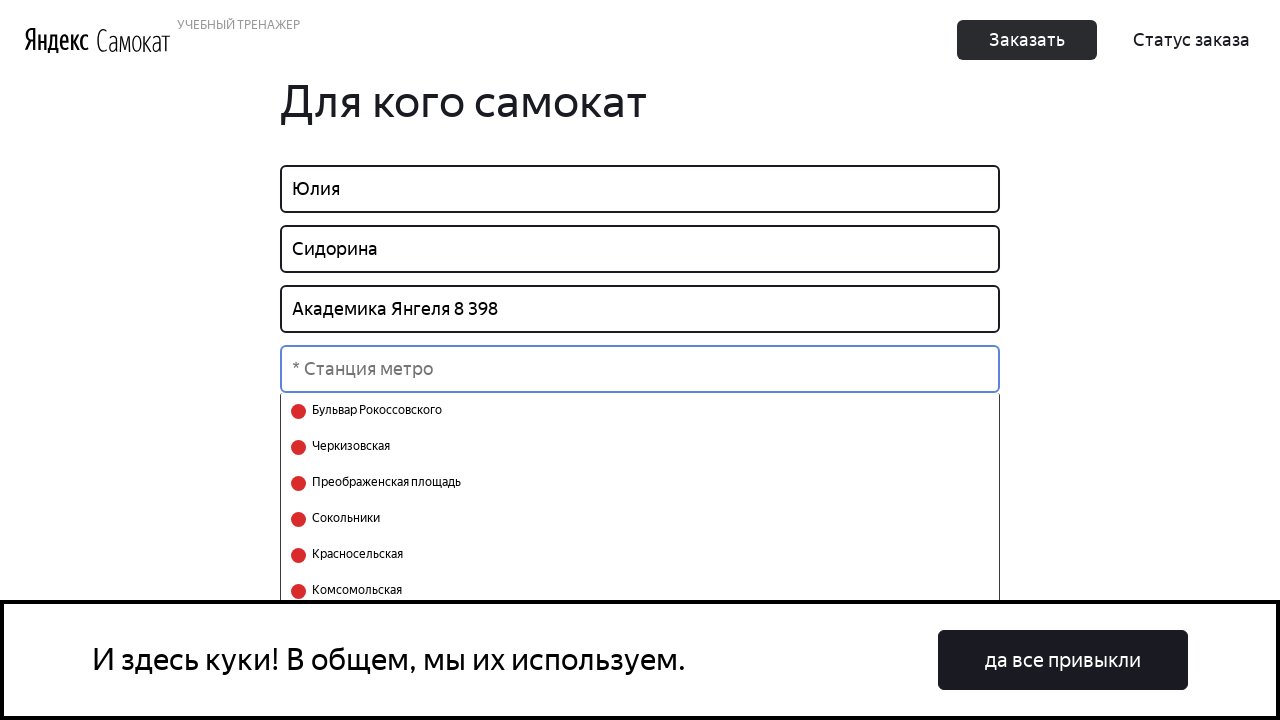

Typed 'Пражская' in metro station field on input[placeholder='* Станция метро']
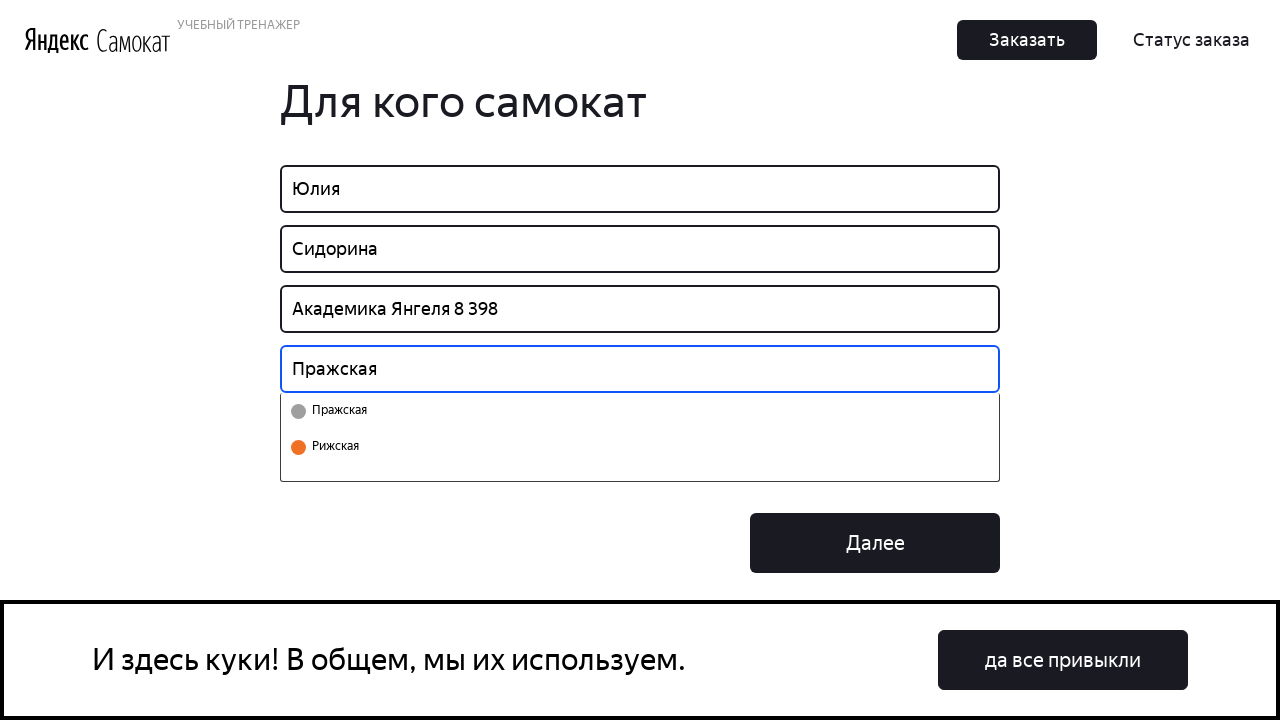

Pressed ArrowDown to navigate dropdown options on input[placeholder='* Станция метро']
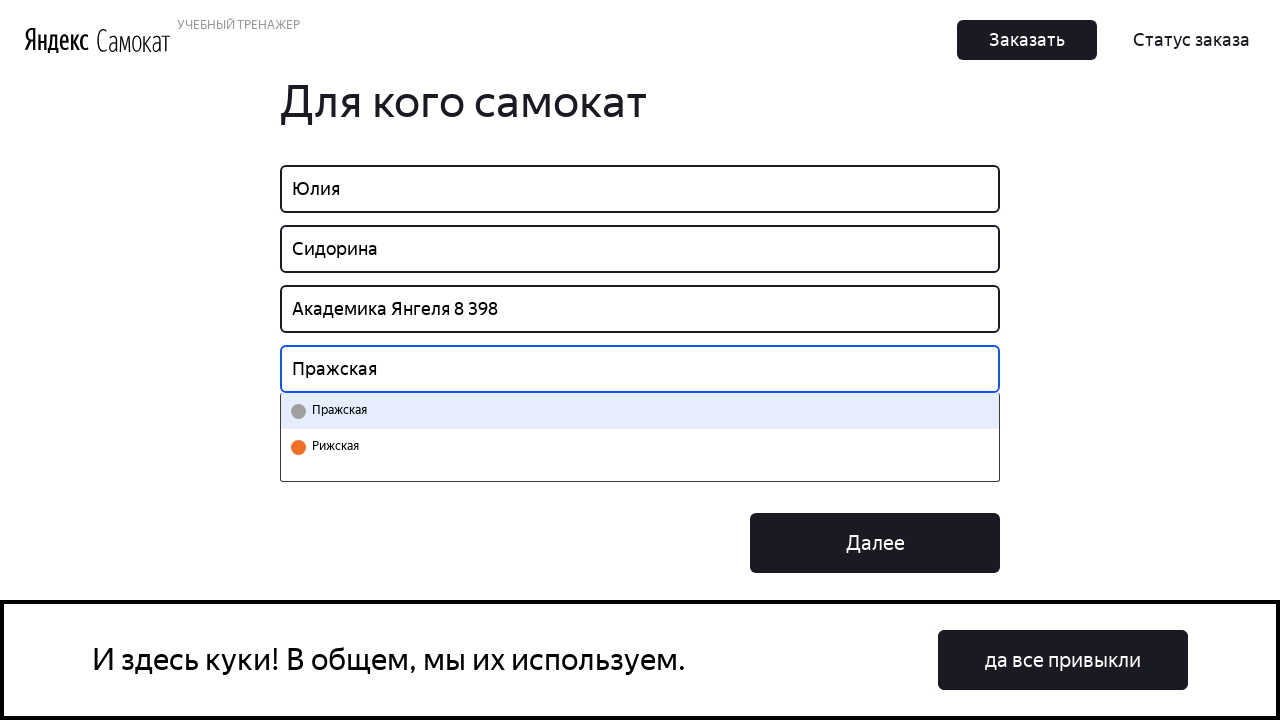

Pressed Enter to select metro station 'Пражская' on input[placeholder='* Станция метро']
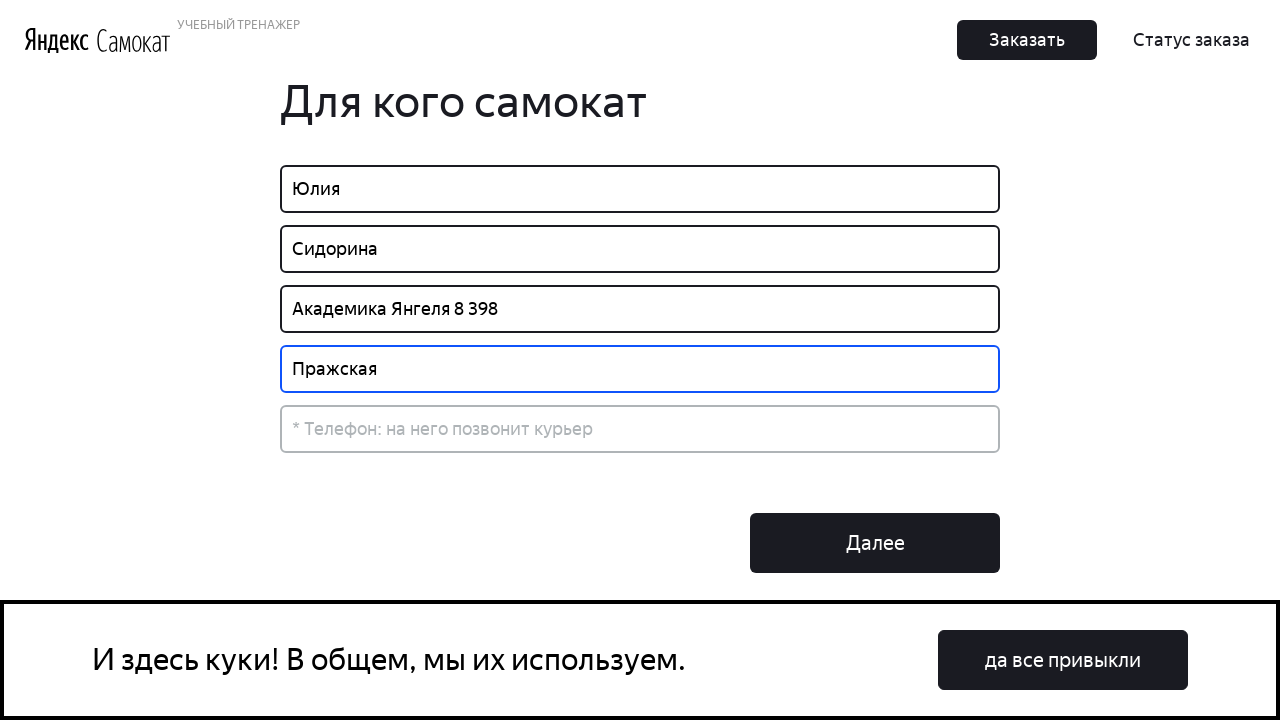

Filled phone number field with '89160554547' on input[placeholder='* Телефон: на него позвонит курьер']
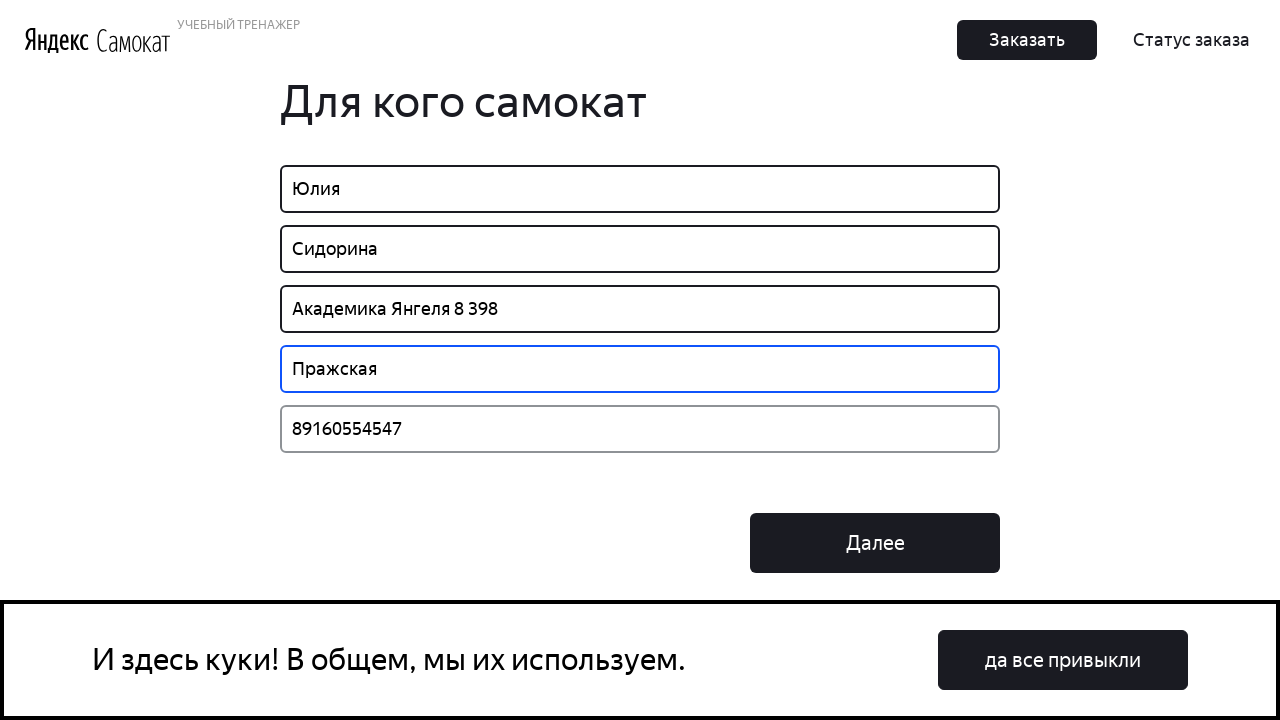

Clicked next button to proceed to delivery details at (875, 543) on button.Button_Button__ra12g.Button_Middle__1CSJM
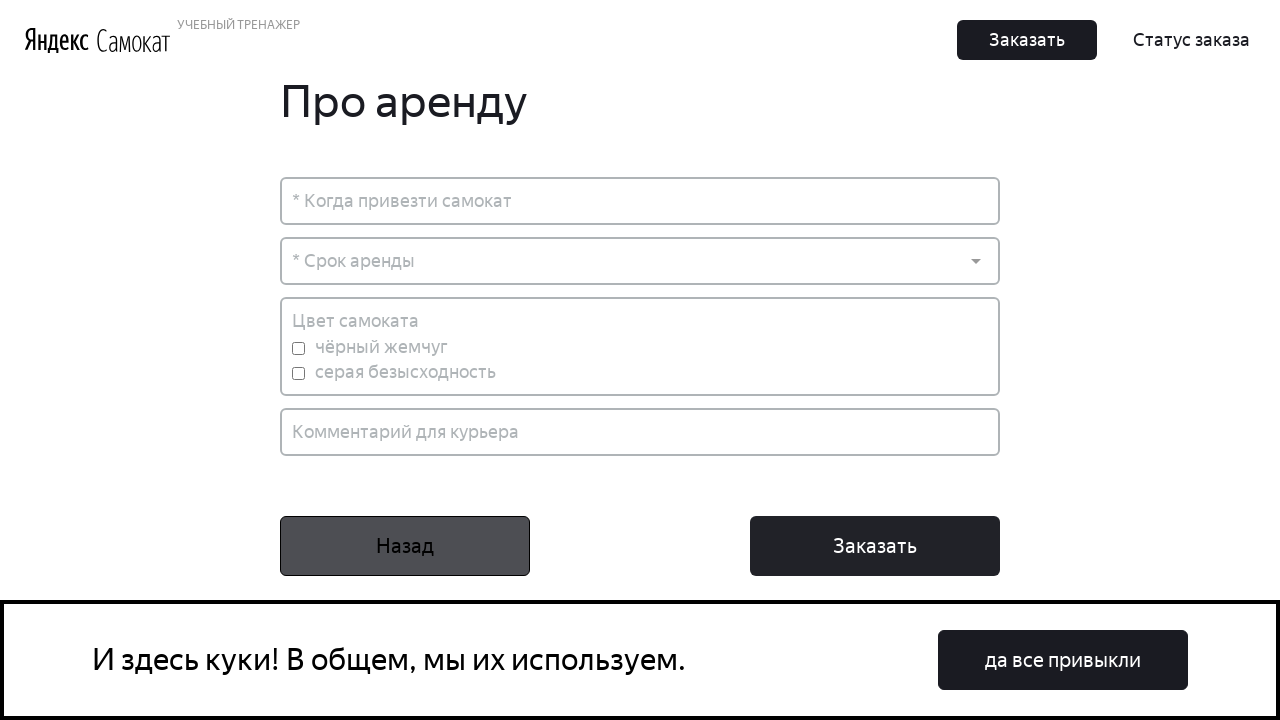

Filled delivery date field with '30.12.2023' on input[placeholder='* Когда привезти самокат']
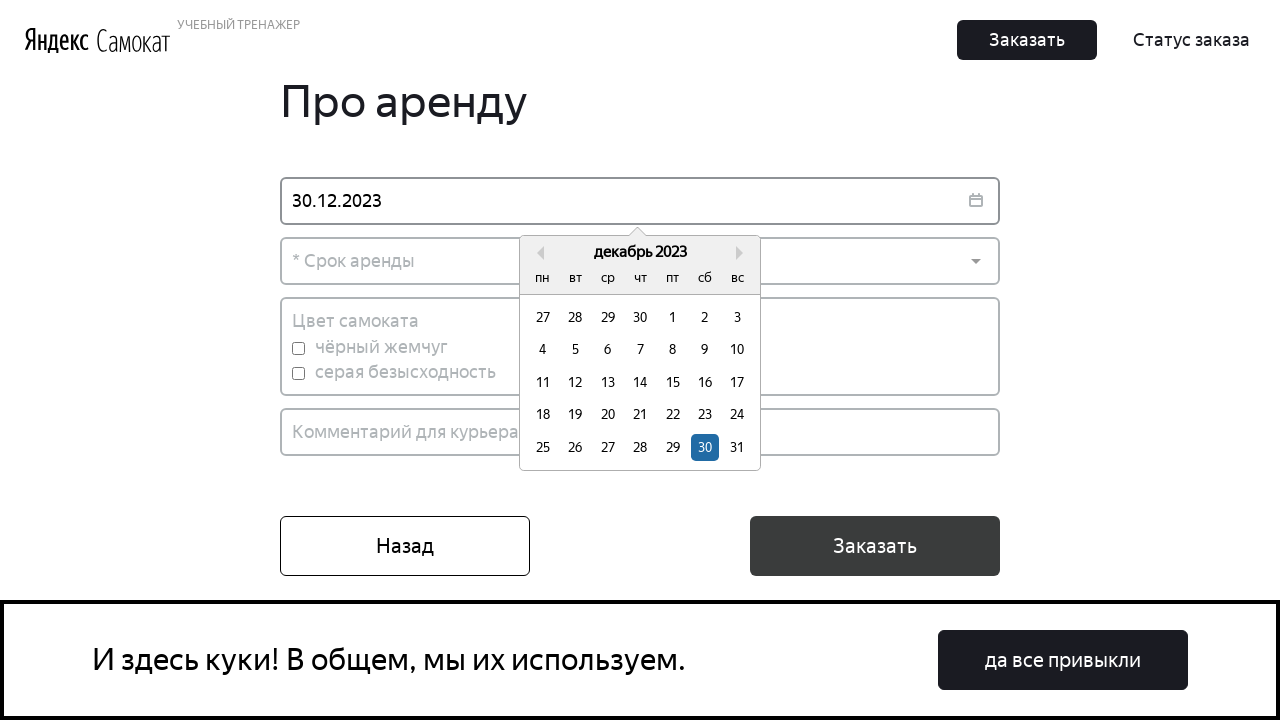

Pressed Enter to confirm delivery date on input[placeholder='* Когда привезти самокат']
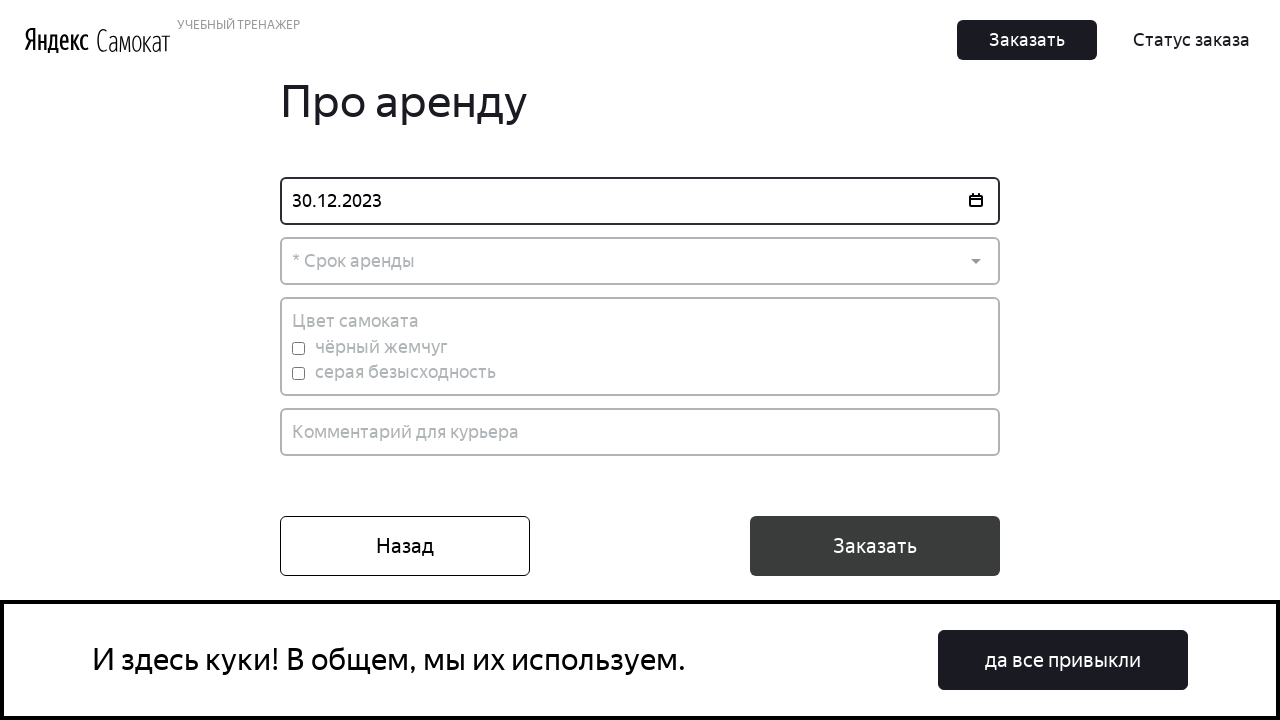

Clicked dropdown control to open rental period options at (640, 261) on div.Dropdown-control
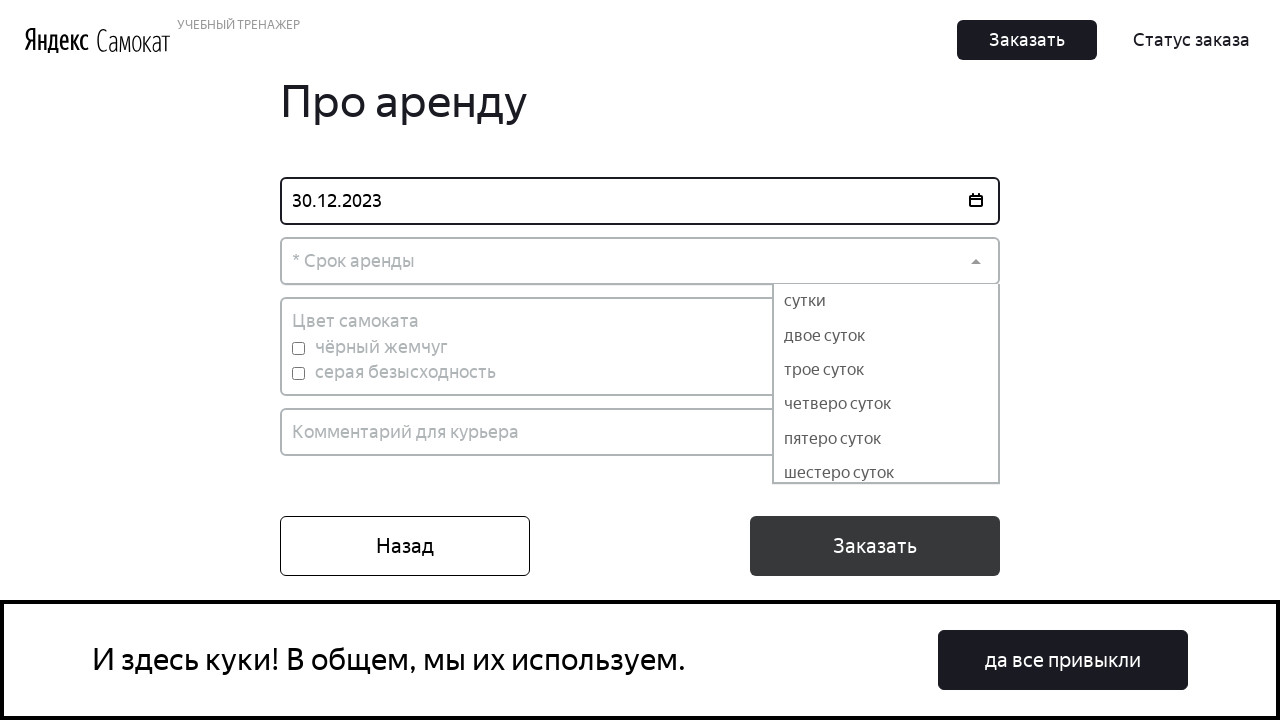

Selected rental period option from dropdown at (886, 301) on div.Dropdown-option
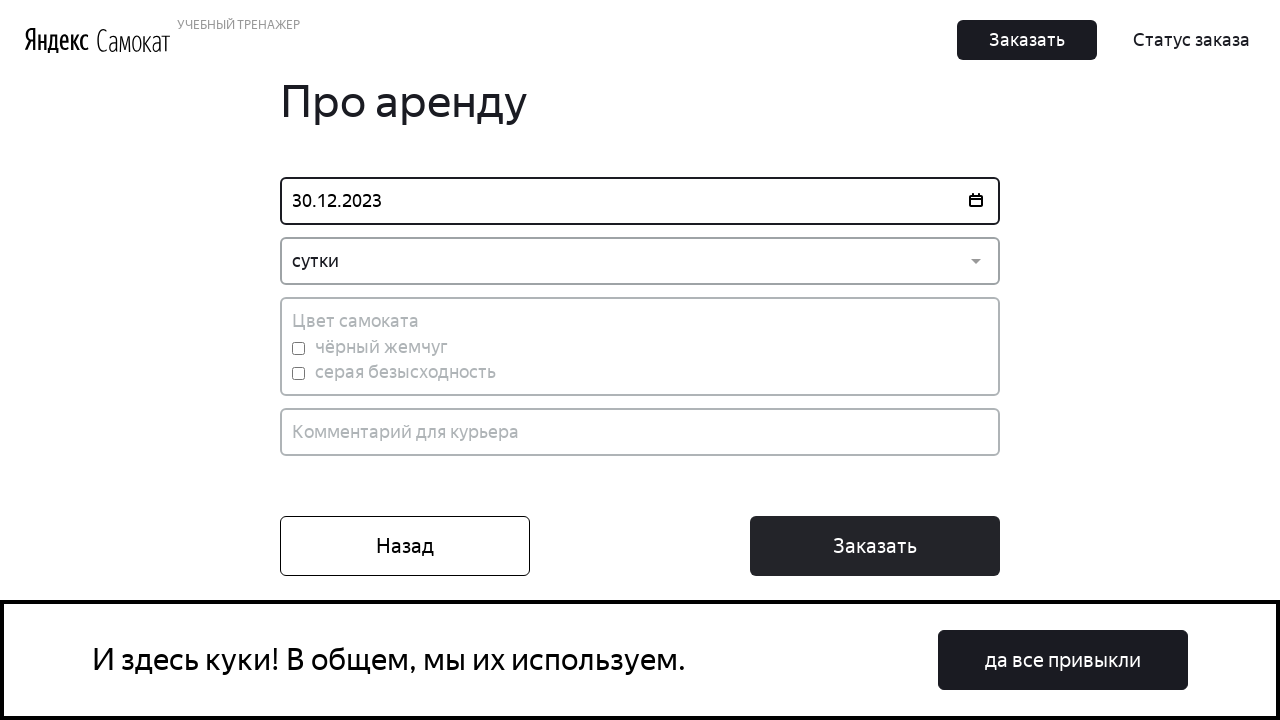

Selected color checkbox at (298, 348) on input.Checkbox_Input__14A2w
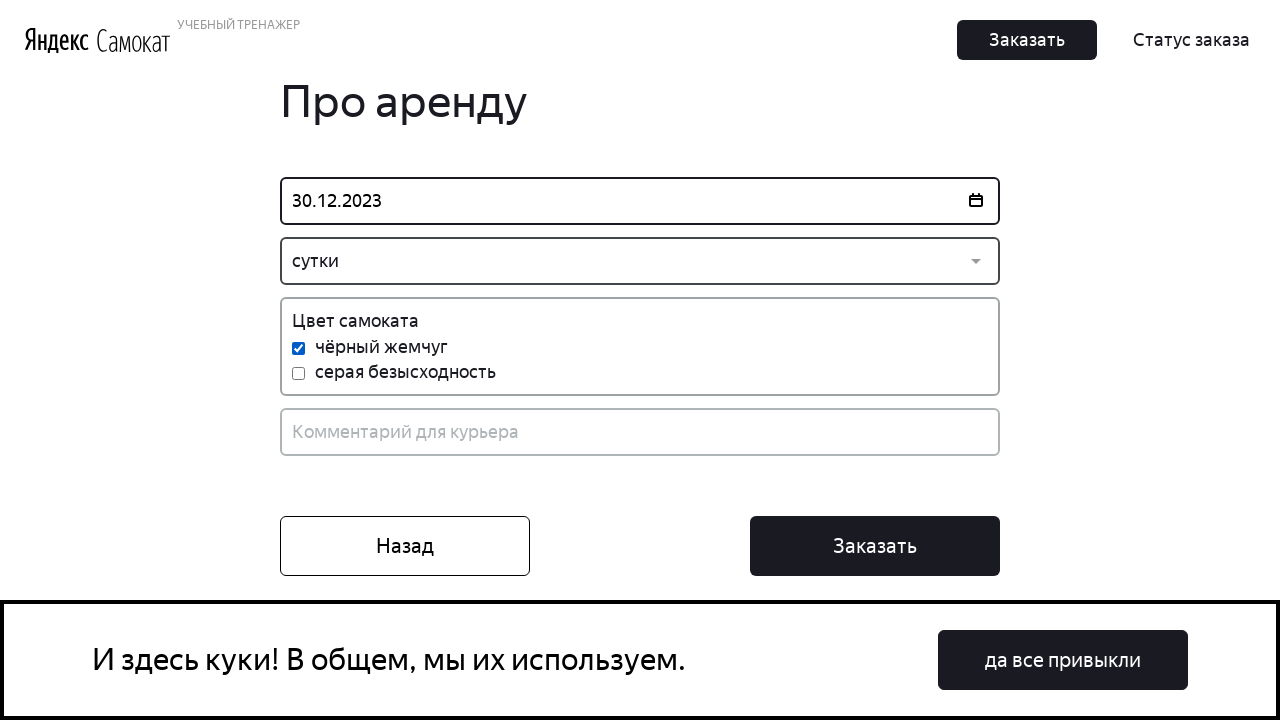

Clicked order button to submit delivery details at (405, 546) on button.Button_Button__ra12g.Button_Middle__1CSJM
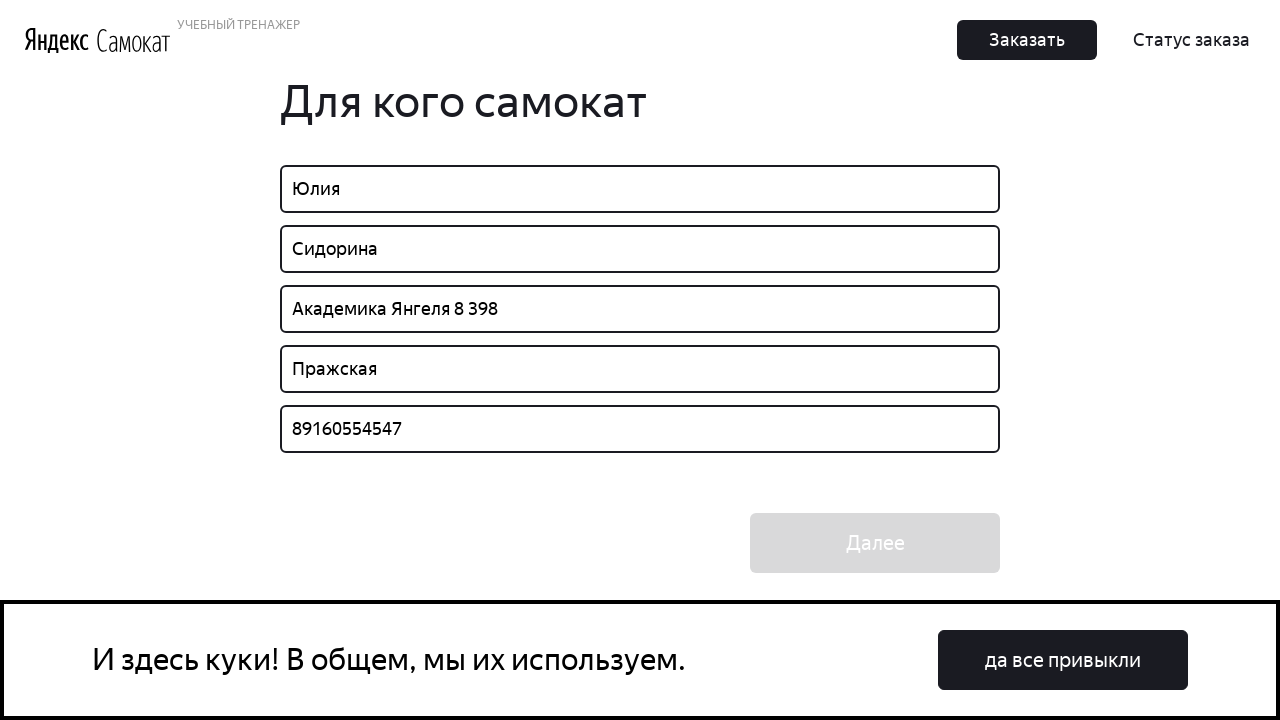

Clicked confirm button to complete order at (875, 543) on button.Button_Button__ra12g.Button_Middle__1CSJM
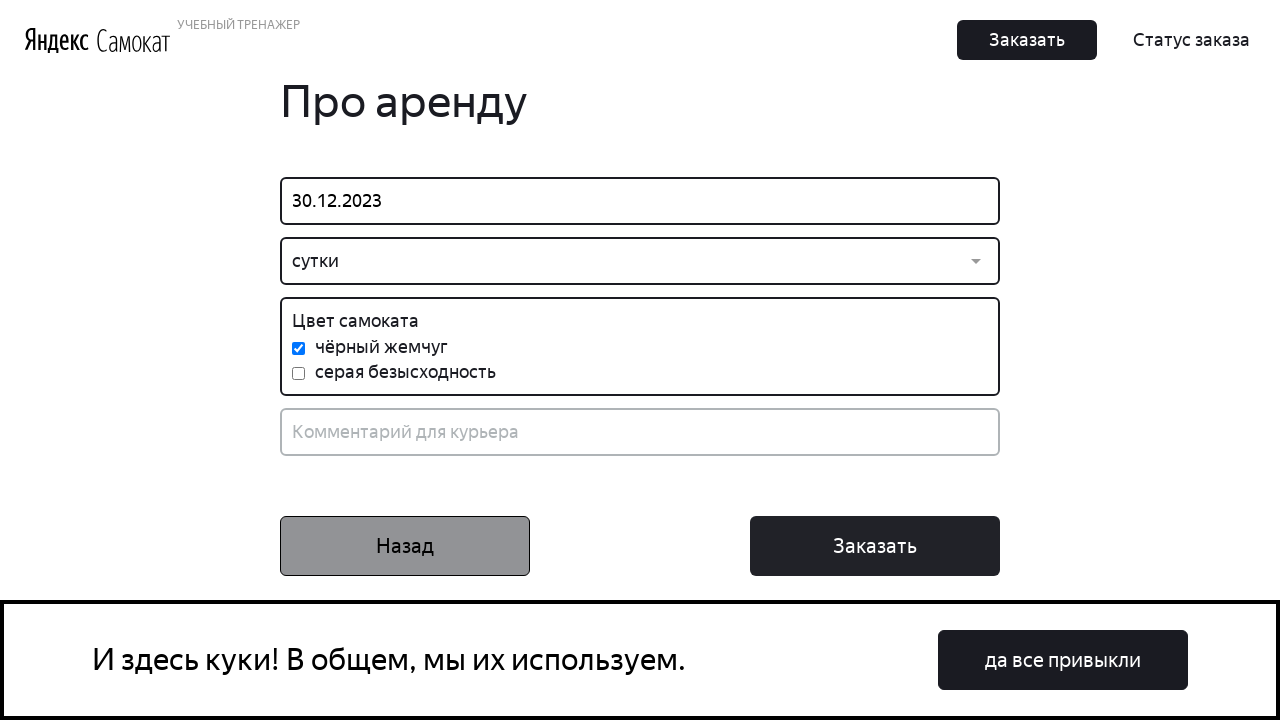

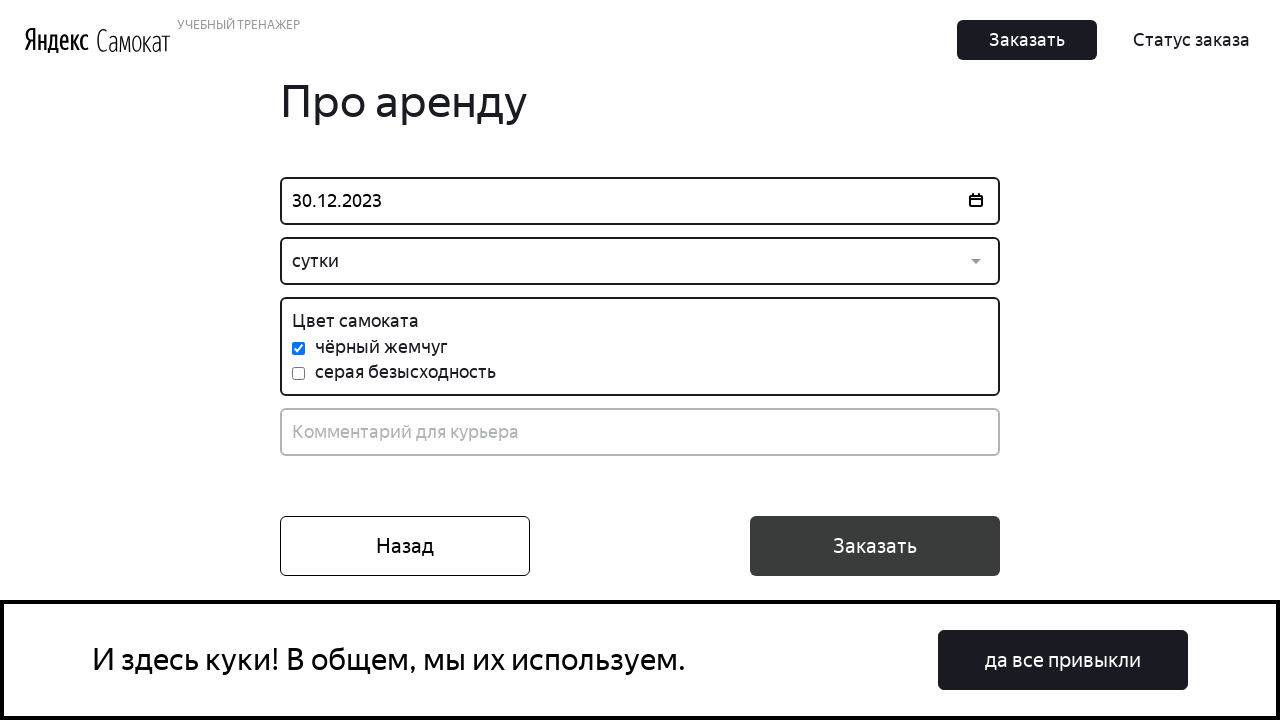